Tests clicking a button that contains a non-breaking space in its text, verifying that the correct XPath selector with the non-breaking space character matches the button.

Starting URL: http://uitestingplayground.com/nbsp

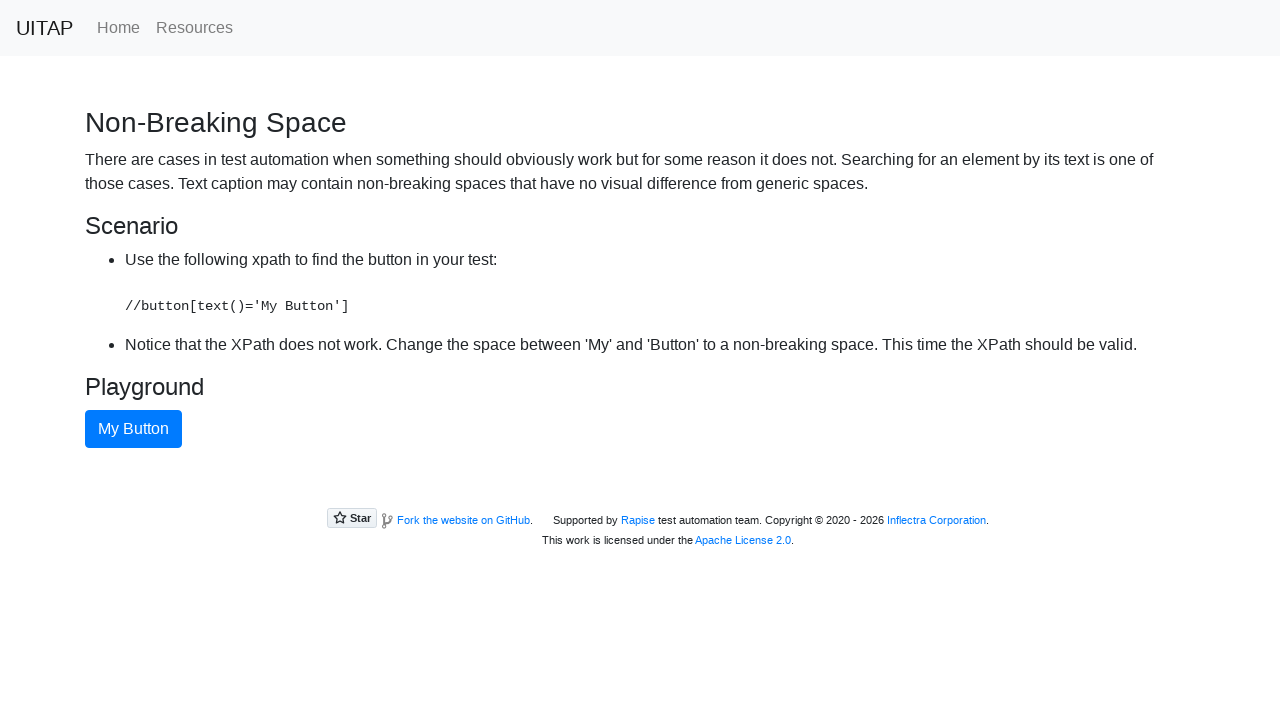

Navigated to NBSP test page
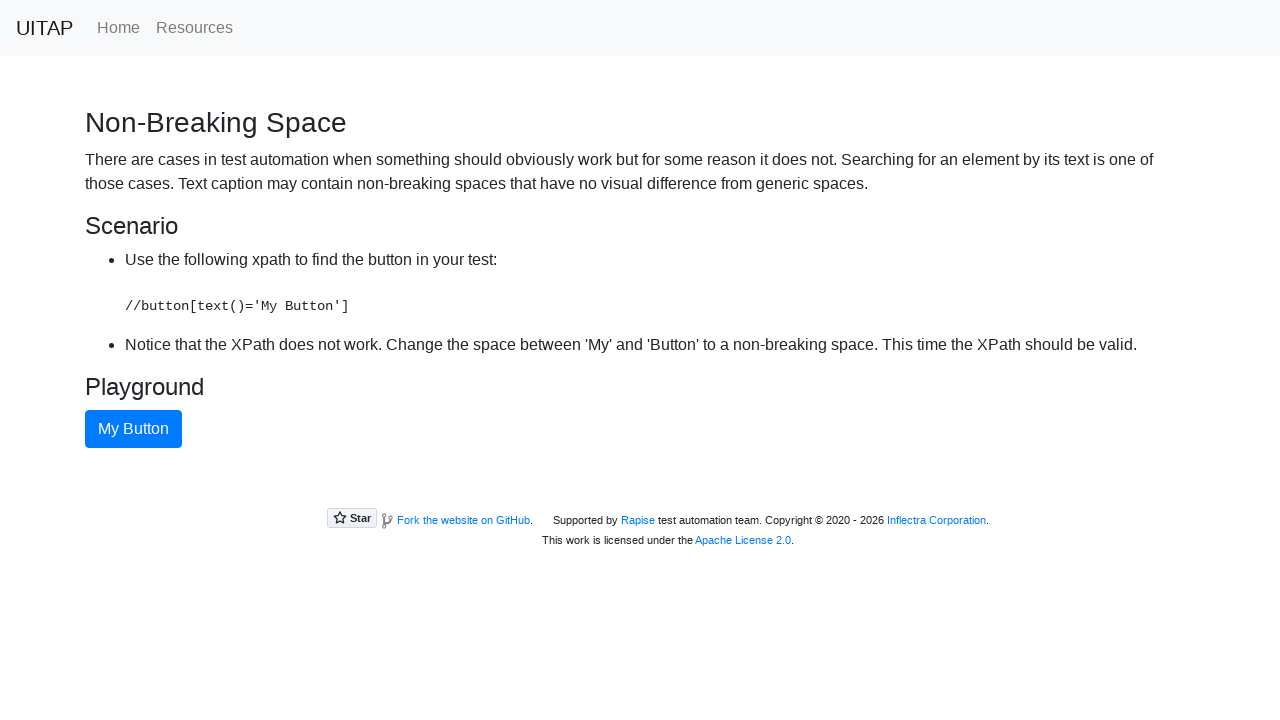

Clicked button with non-breaking space in text using XPath selector at (134, 429) on xpath=//button[text()='My Button']
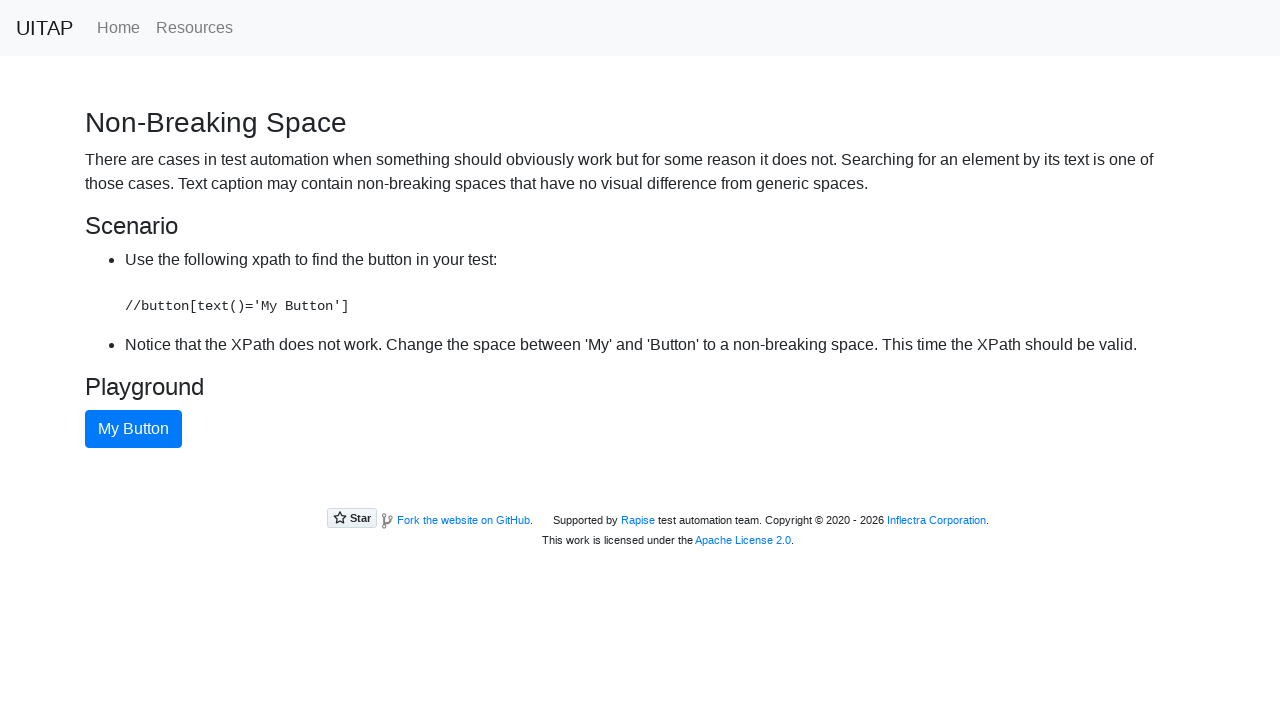

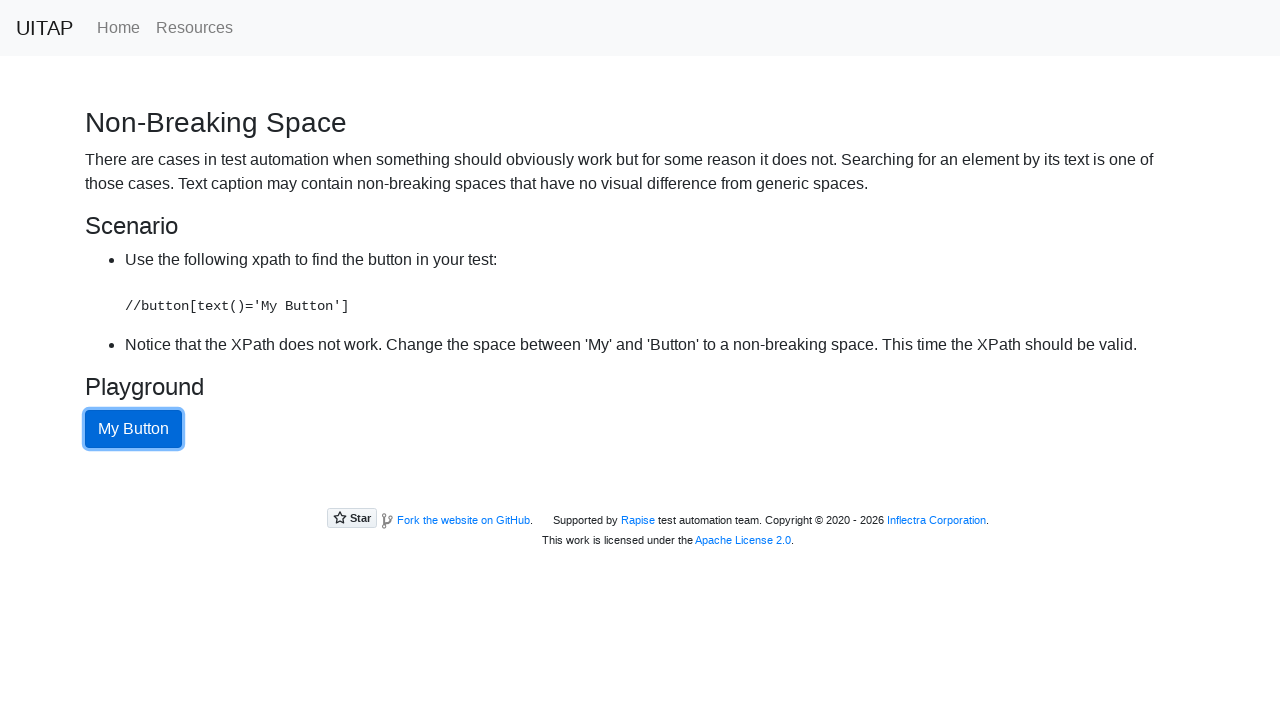